Tests dropdown button functionality by clicking the dropdown menu and selecting the autocomplete option from the dropdown list.

Starting URL: https://formy-project.herokuapp.com/dropdown

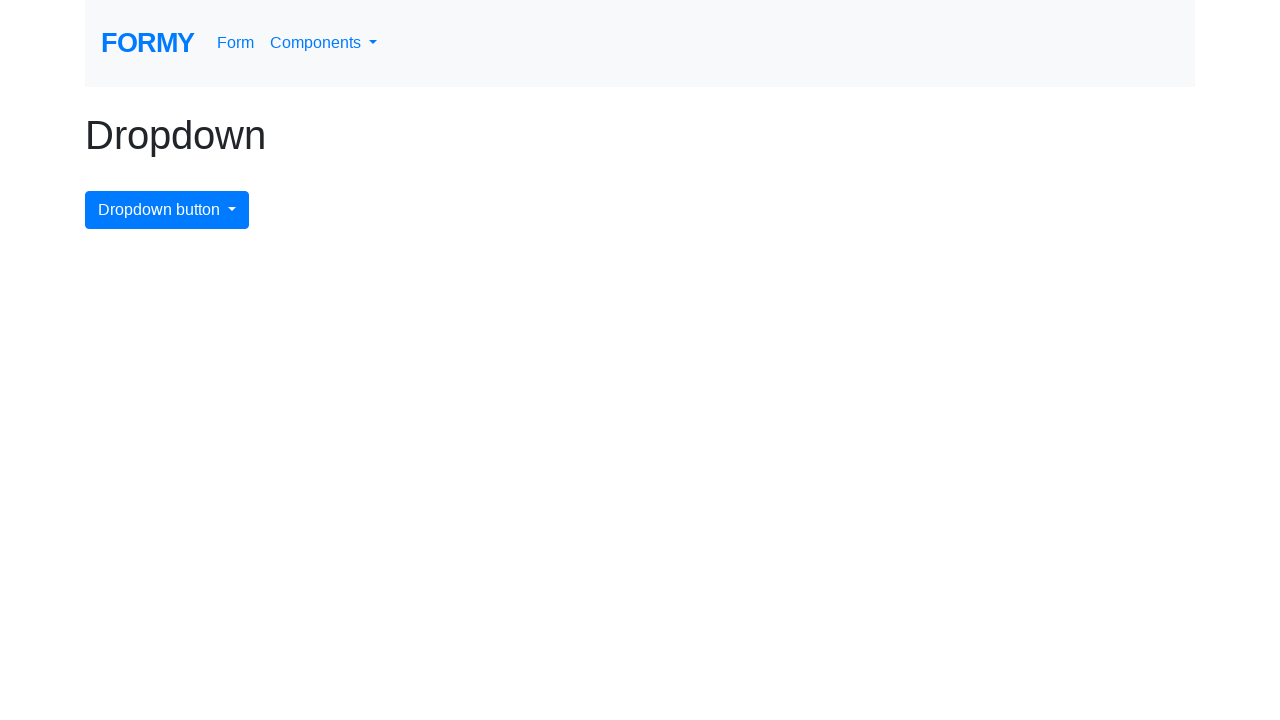

Clicked dropdown menu button at (167, 210) on #dropdownMenuButton
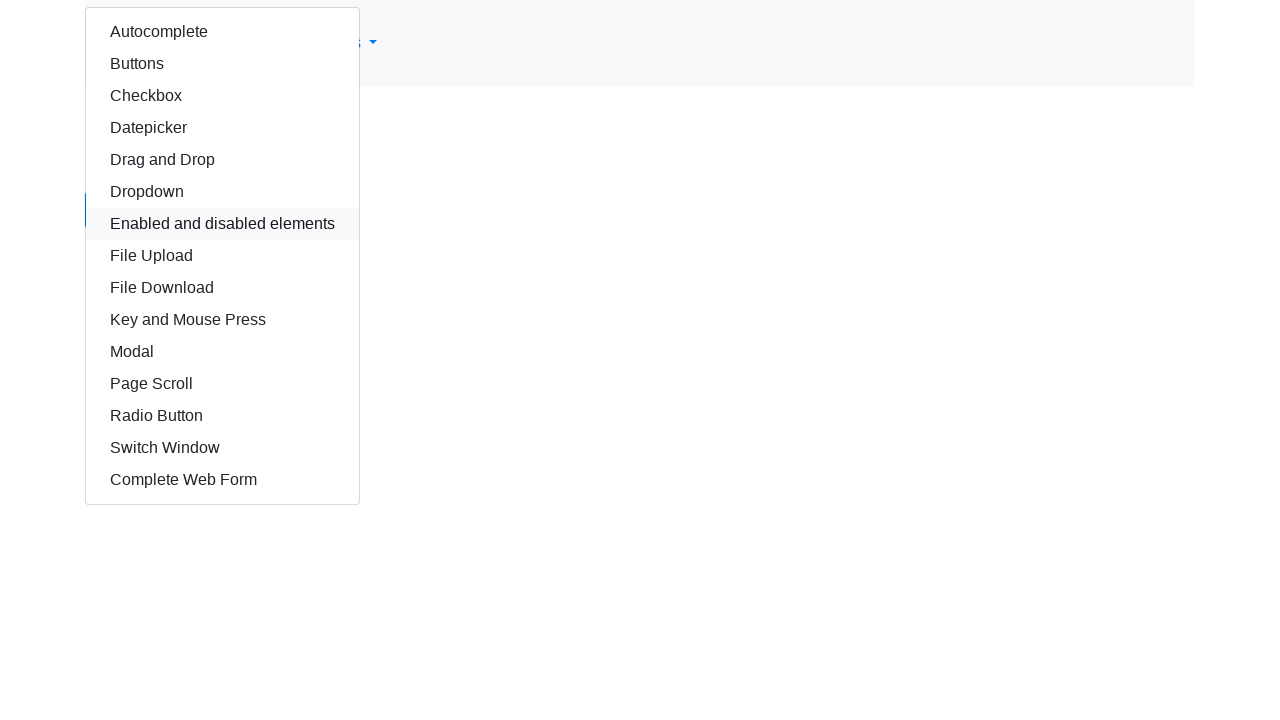

Dropdown menu opened and autocomplete option became visible
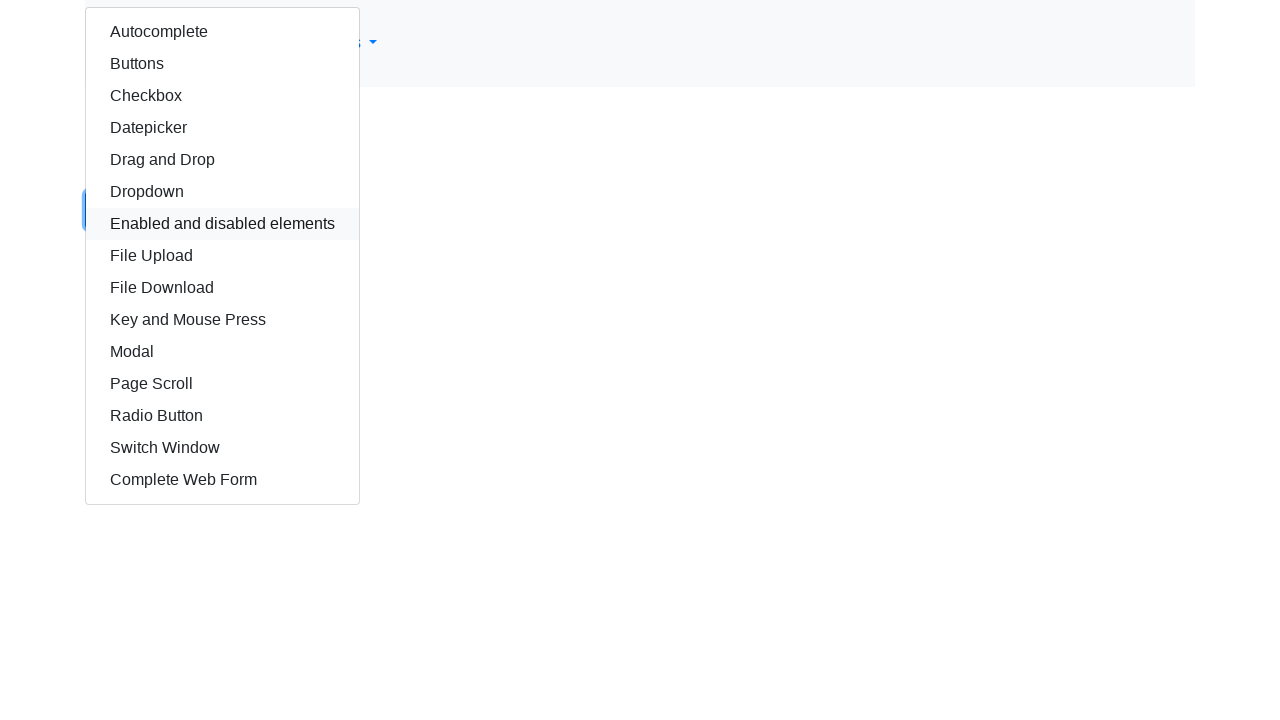

Selected autocomplete option from dropdown list at (222, 32) on #autocomplete
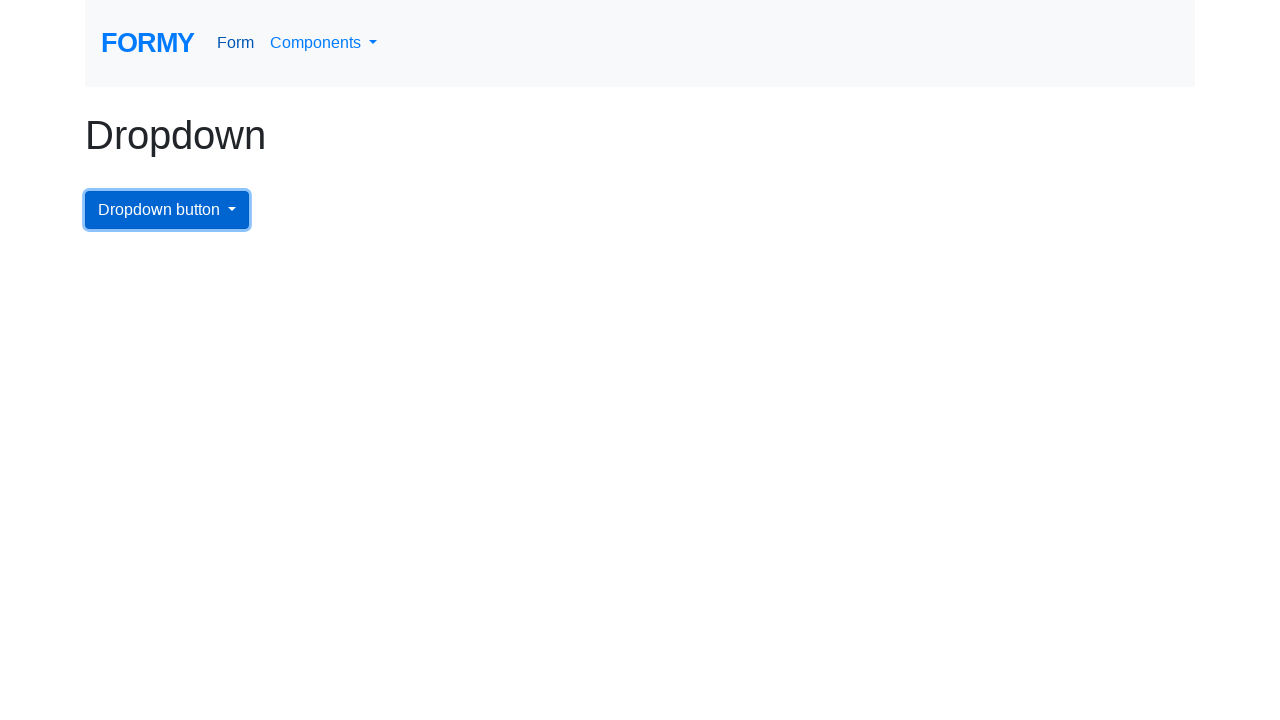

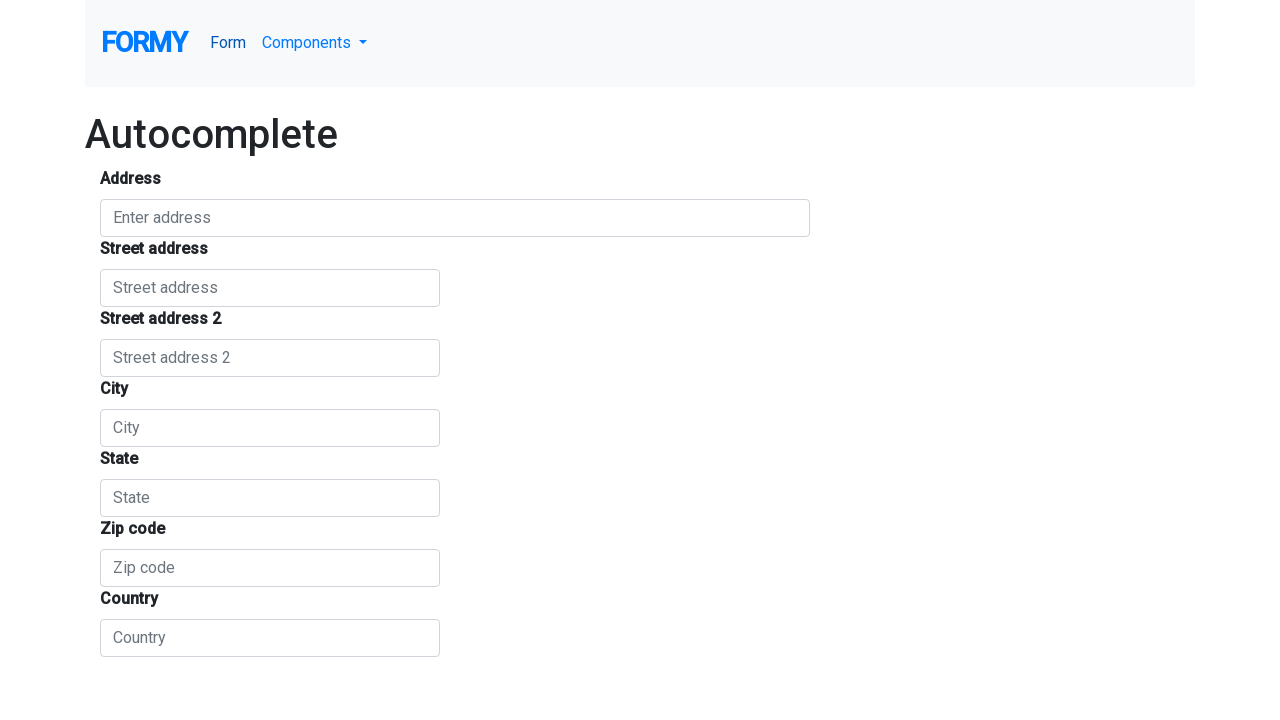